Tests JavaScript alert dialog handling by clicking the alert button, accepting the dialog, and verifying the result message

Starting URL: https://the-internet.herokuapp.com/javascript_alerts

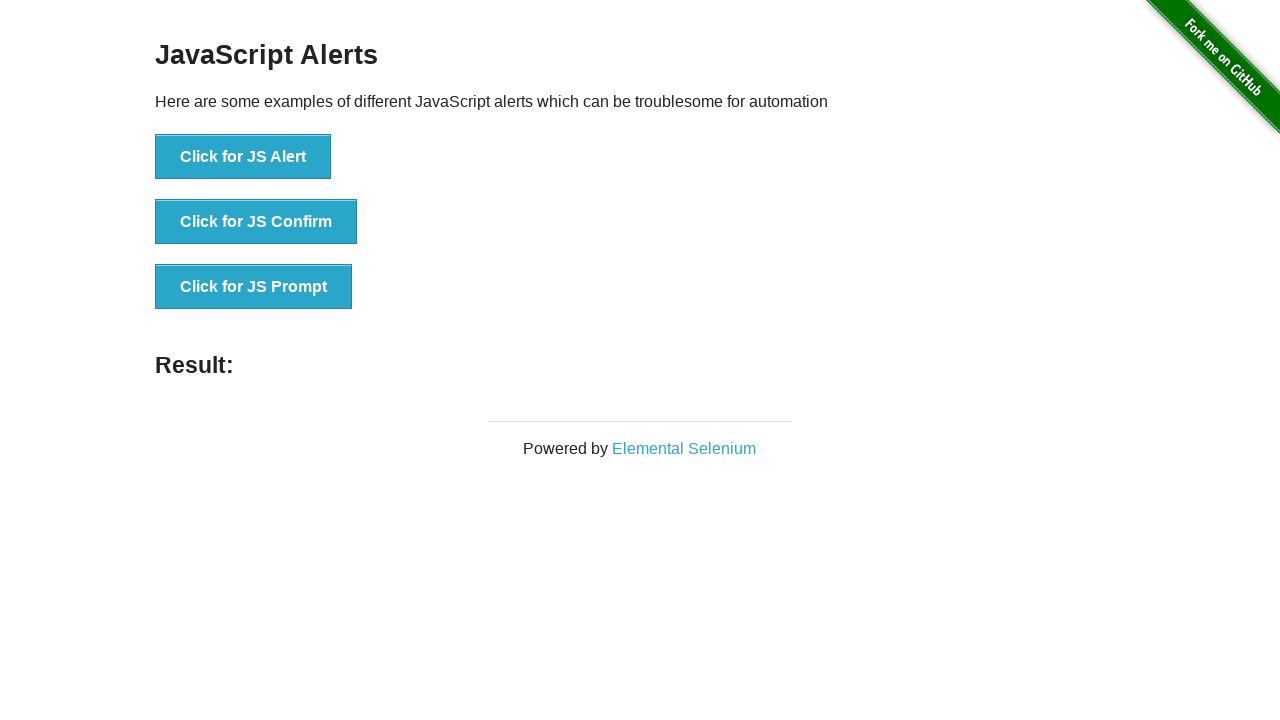

Set up dialog handler to accept alerts
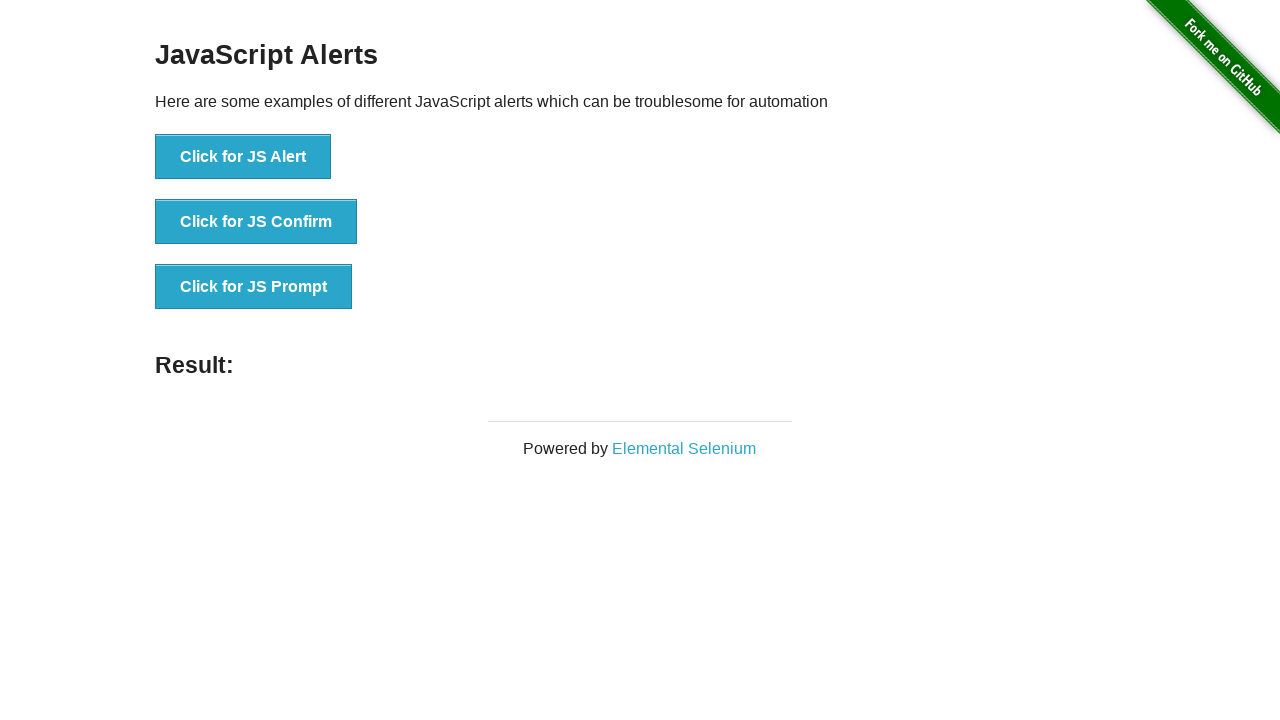

Clicked the 'Click for JS Alert' button at (243, 157) on internal:role=button[name="Click for JS Alert"i]
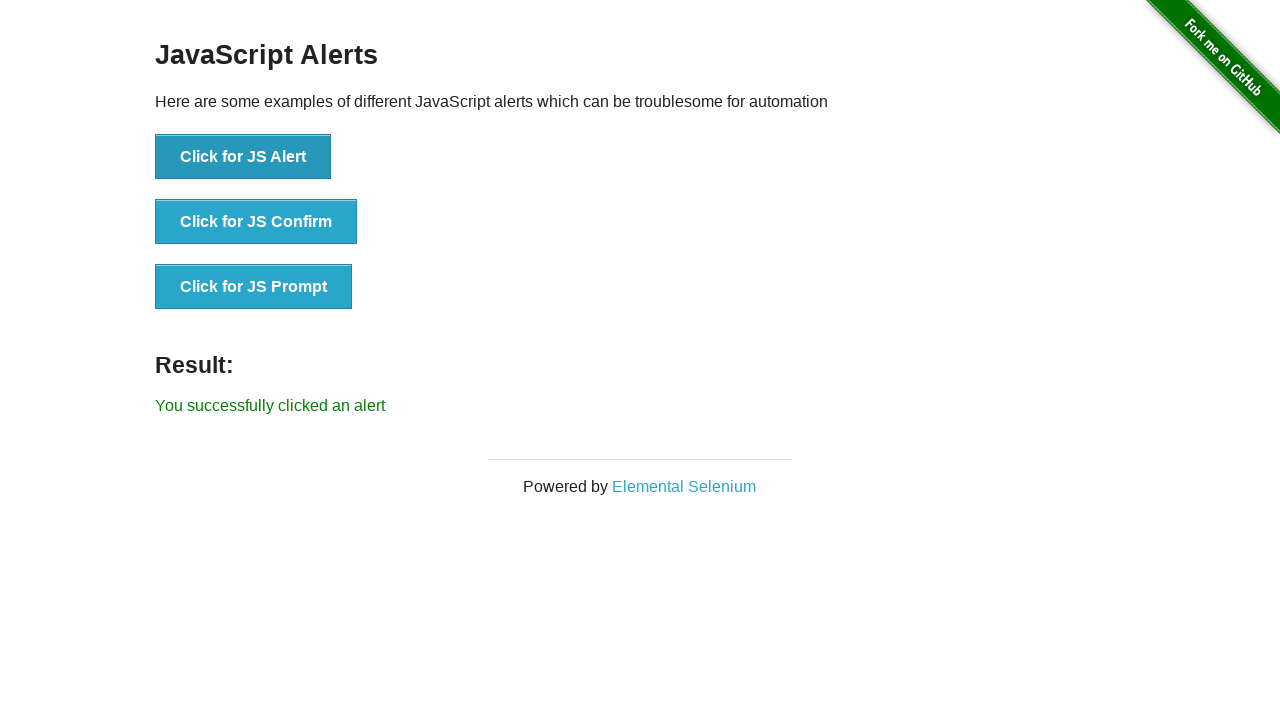

Verified result message: 'You successfully clicked an alert'
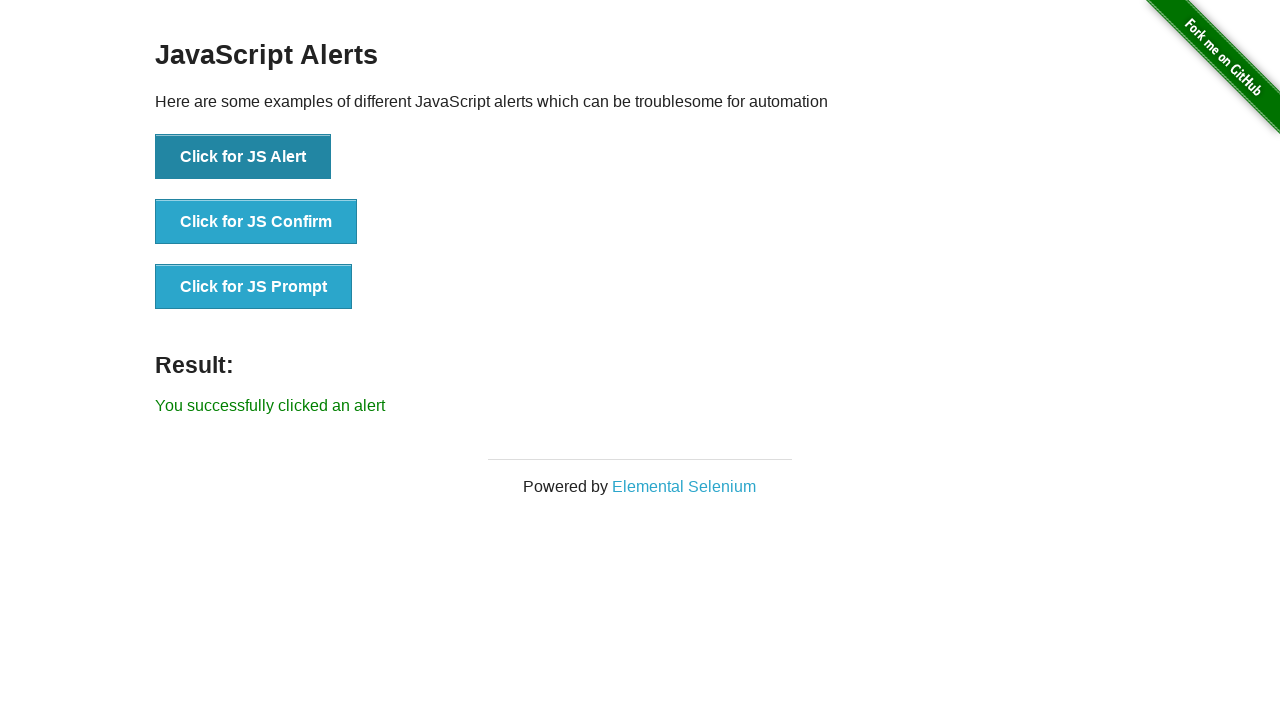

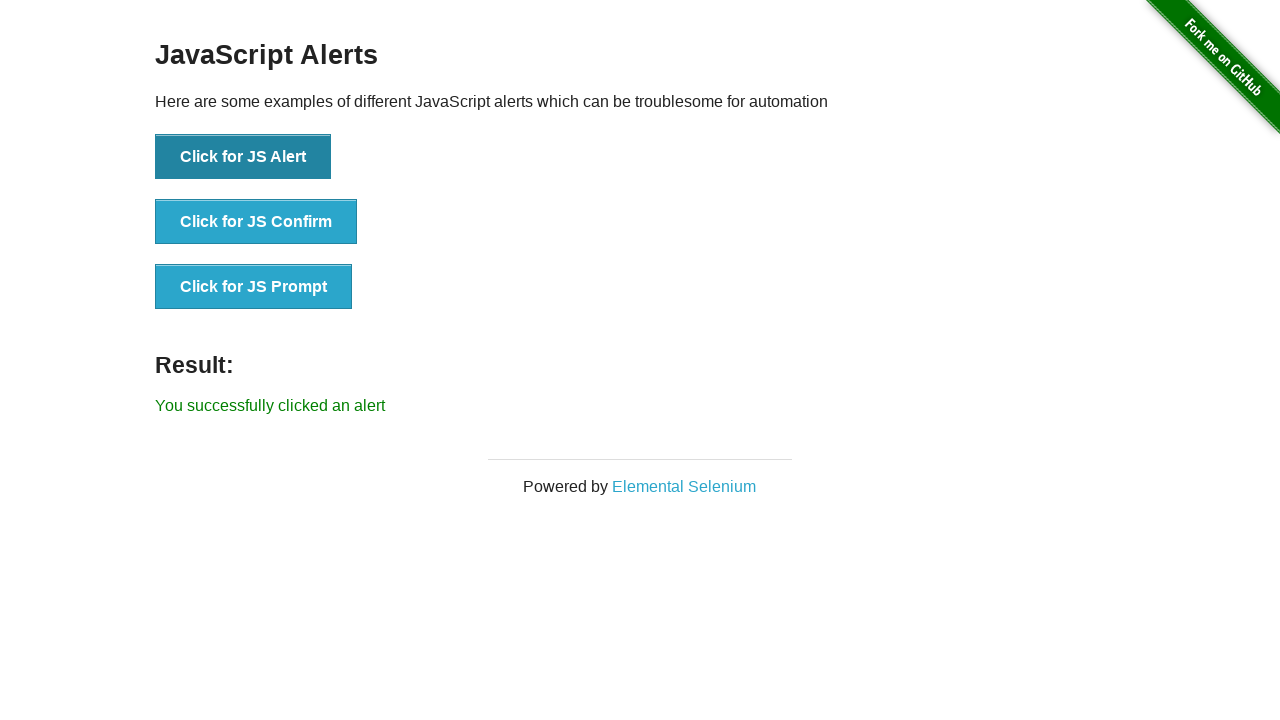